Searches for products with 'ca' and adds Carrot to cart by iterating through products

Starting URL: https://rahulshettyacademy.com/seleniumPractise/#/

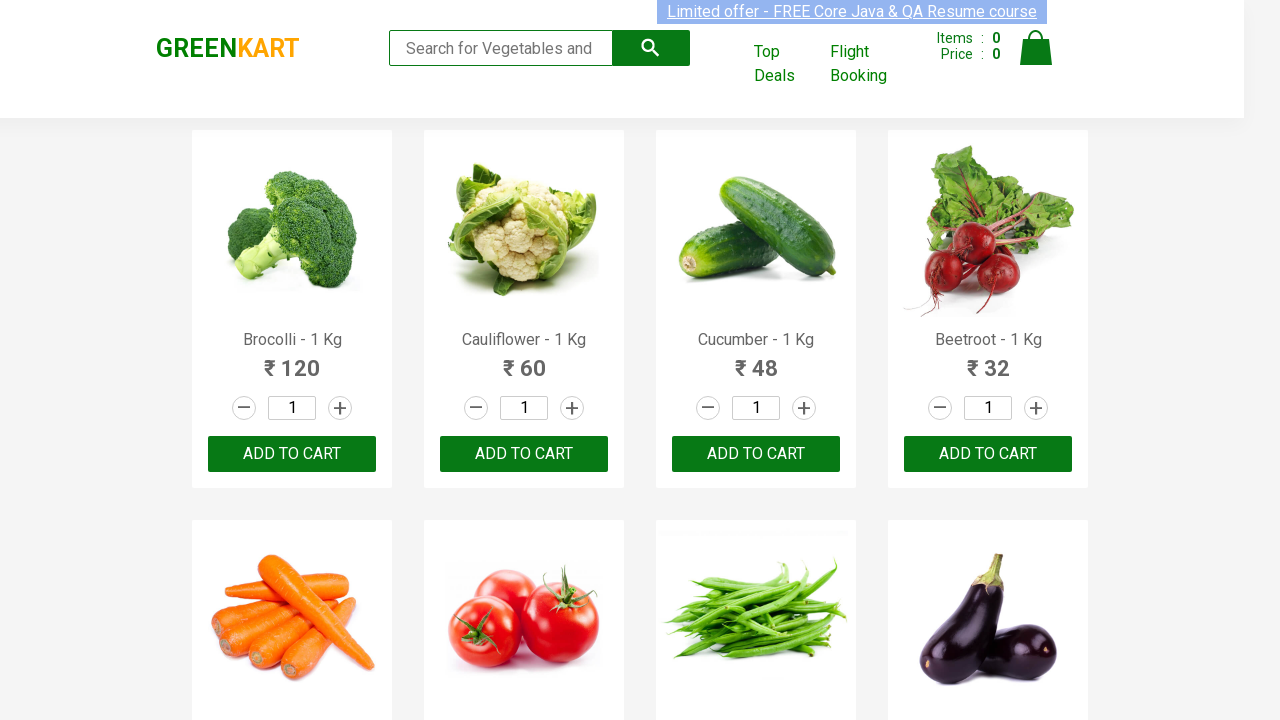

Filled search field with 'ca' on .search-keyword
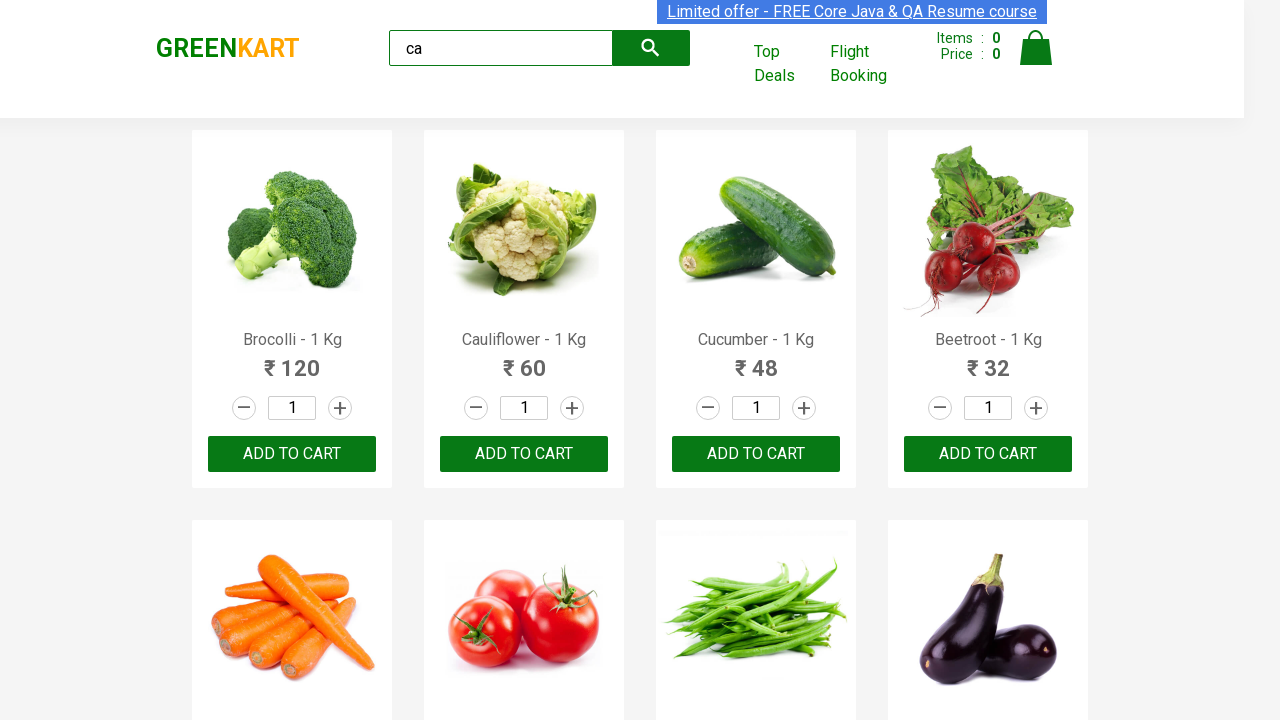

Products loaded after searching for 'ca'
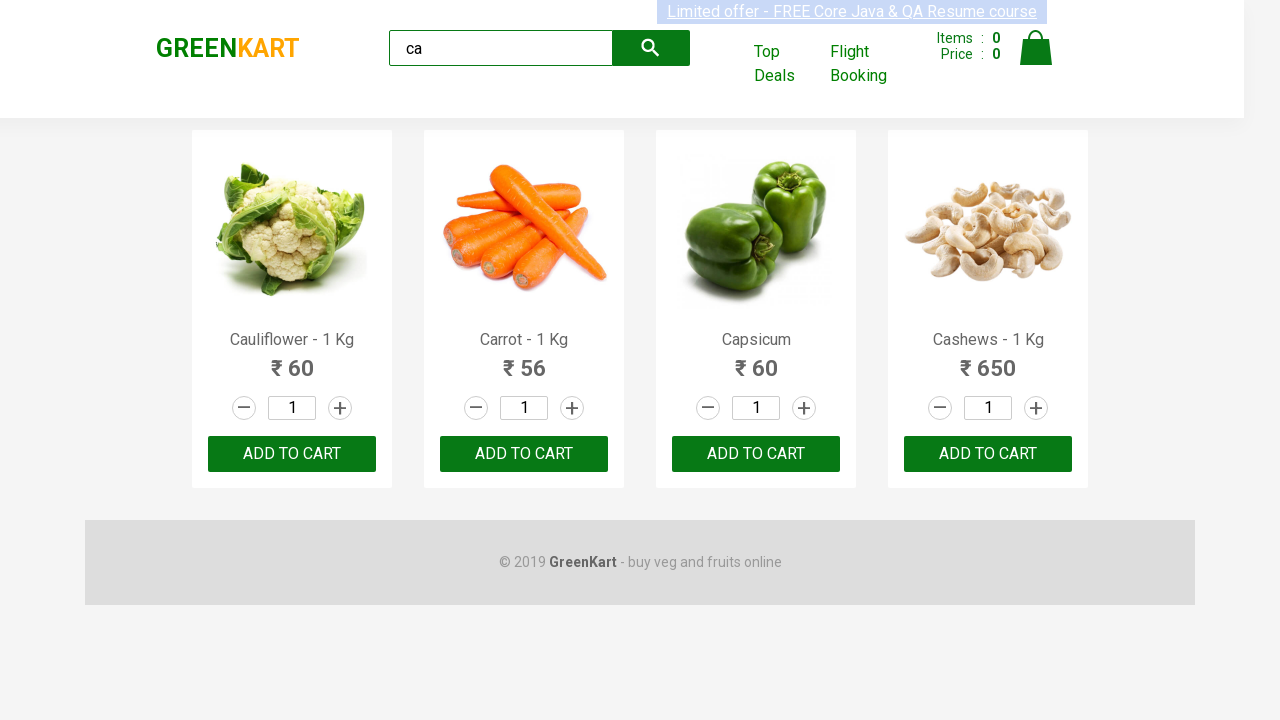

Retrieved list of all visible products
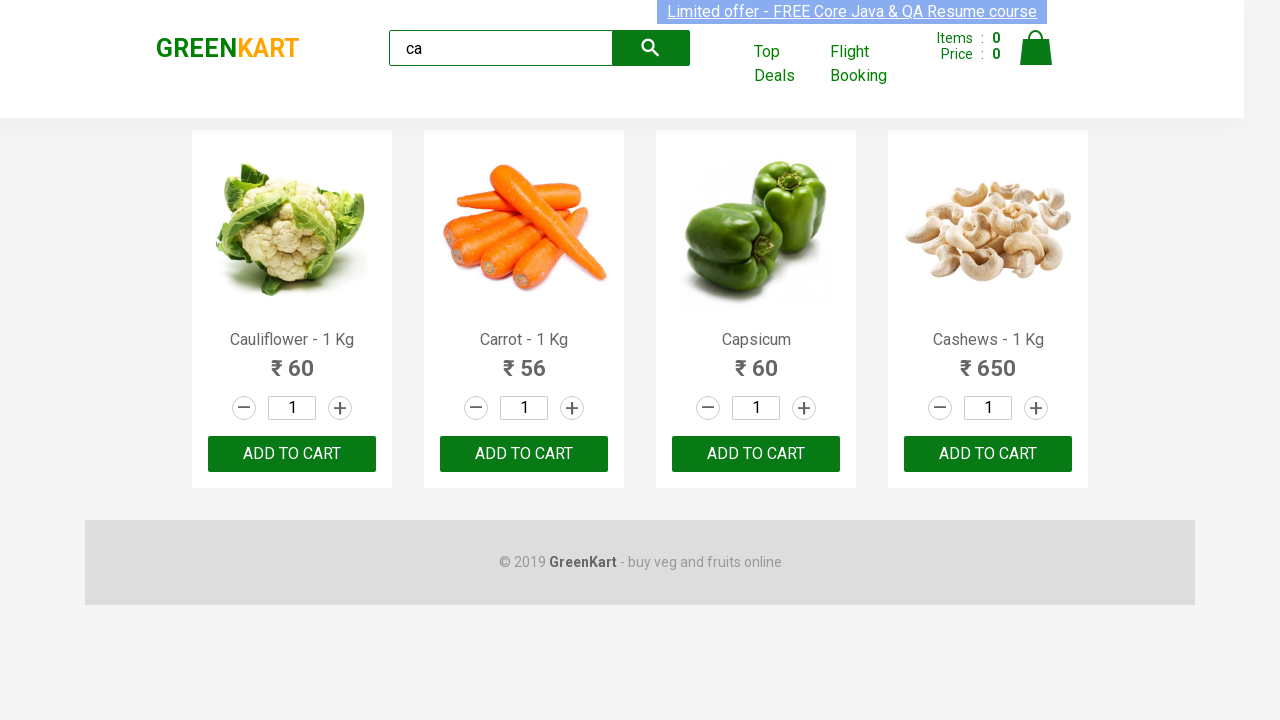

Checked product: Cauliflower - 1 Kg
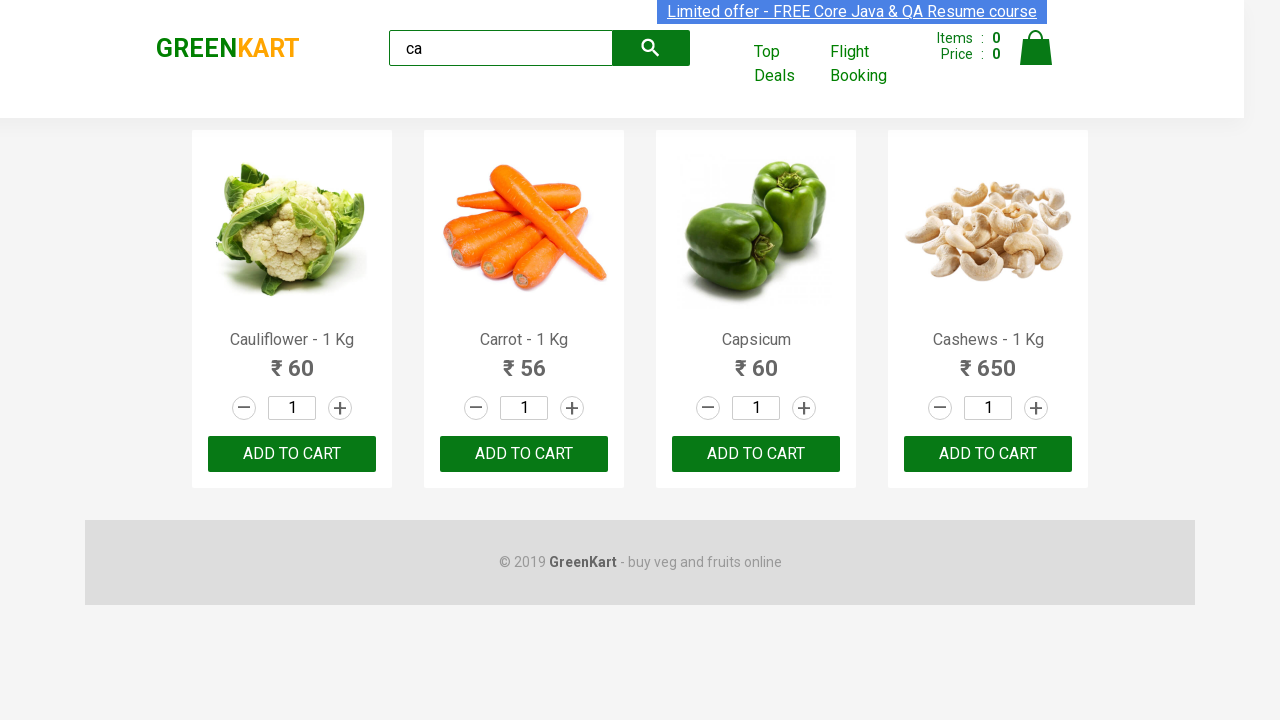

Checked product: Carrot - 1 Kg
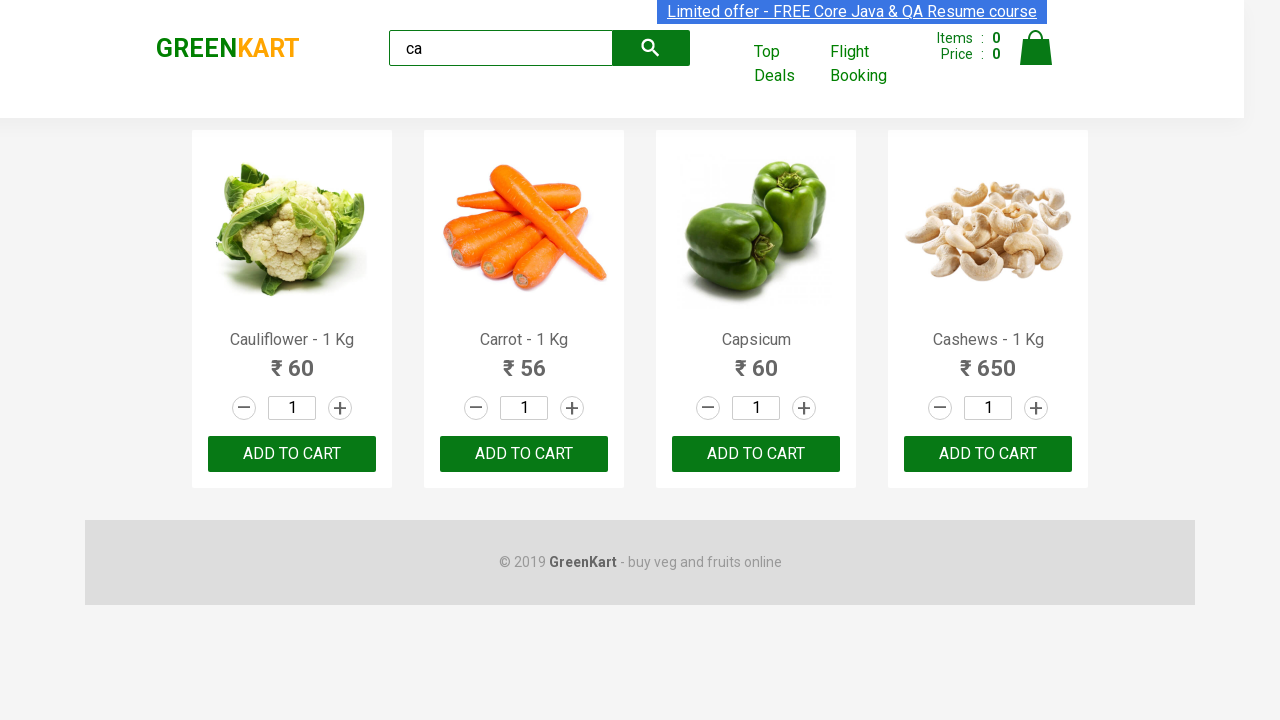

Clicked ADD TO CART button for Carrot at (524, 454) on .products .product >> nth=1 >> button:has-text("ADD TO CART")
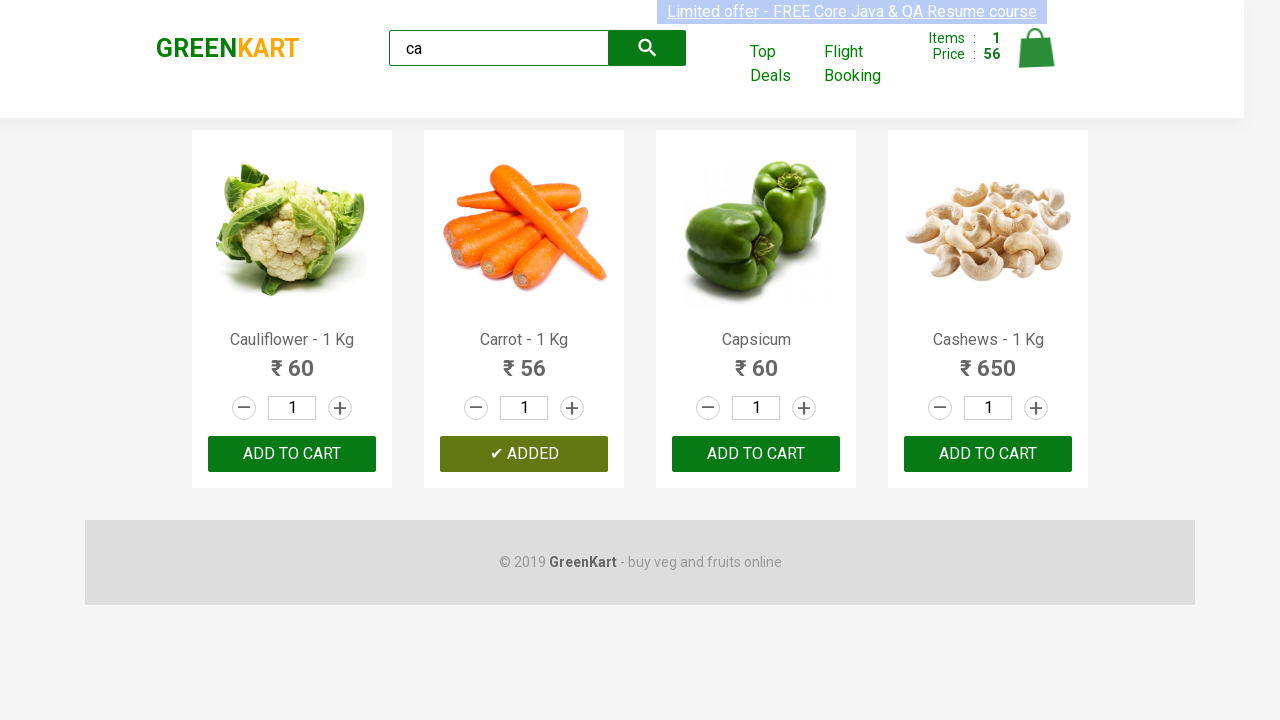

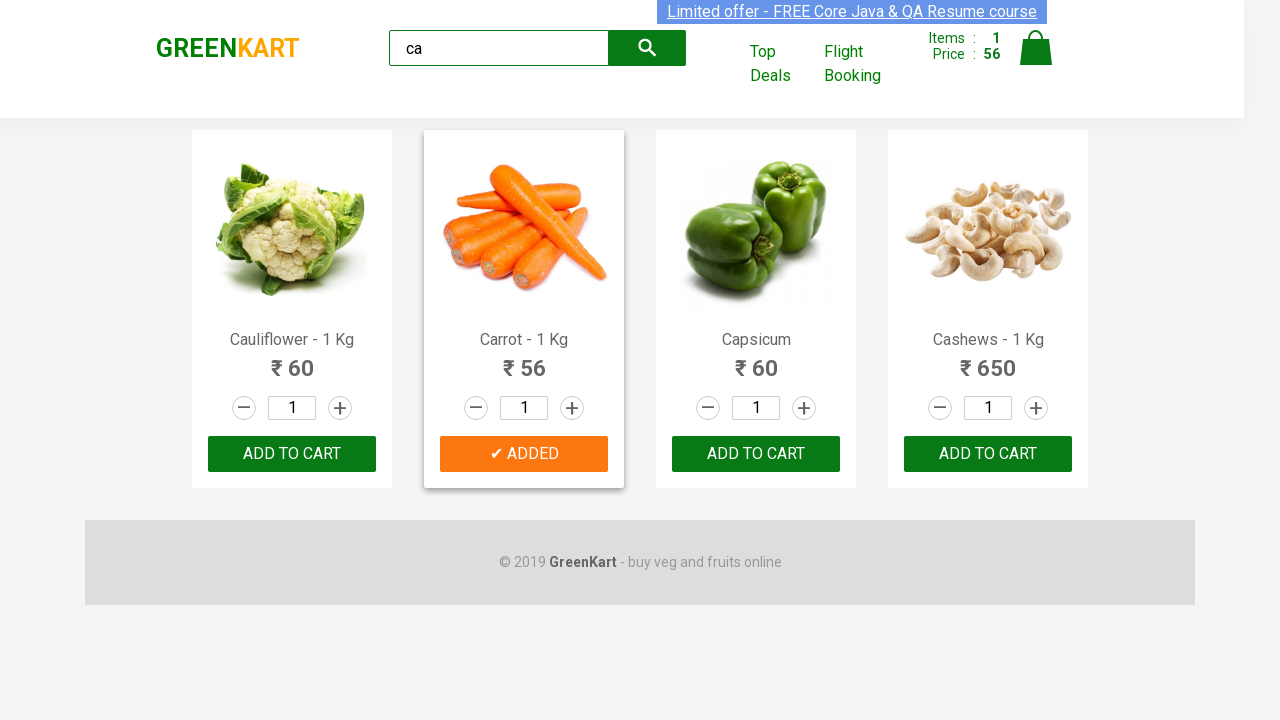